Tests horizontal slider functionality by repeatedly pressing the right arrow key until the slider reaches a target value of 4.5

Starting URL: https://the-internet.herokuapp.com/horizontal_slider

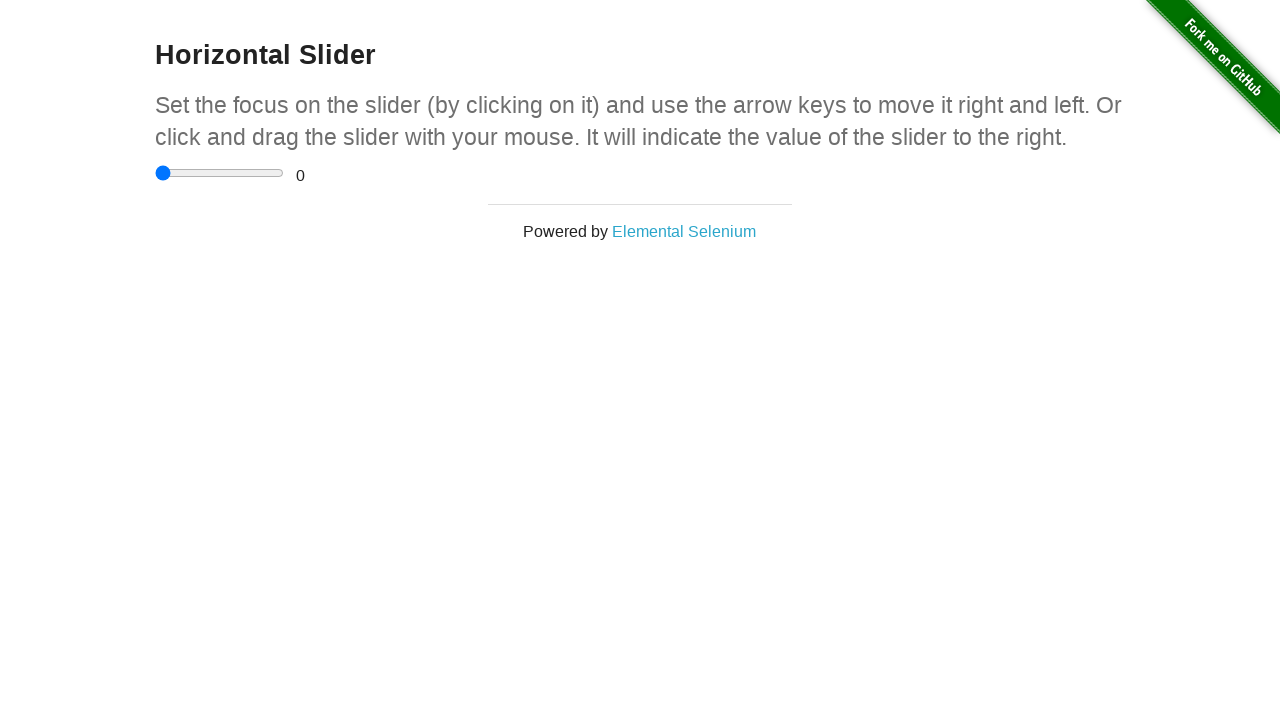

Navigated to horizontal slider test page
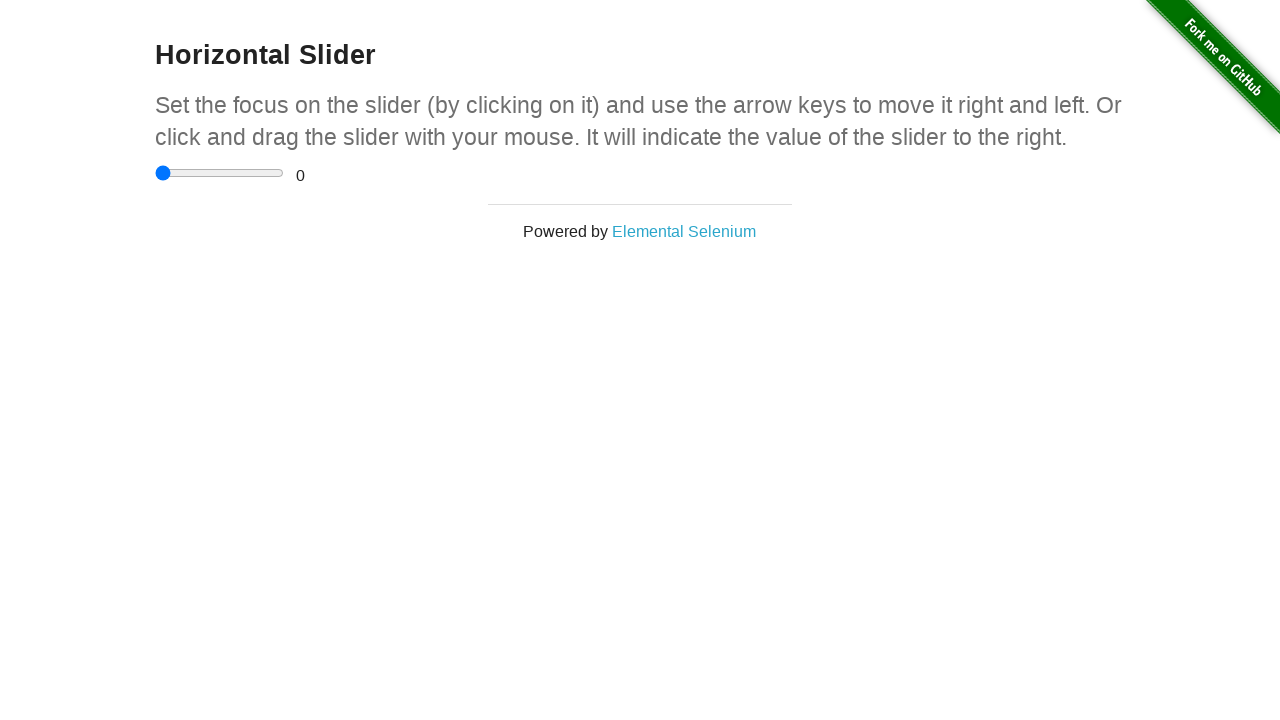

Located slider input element
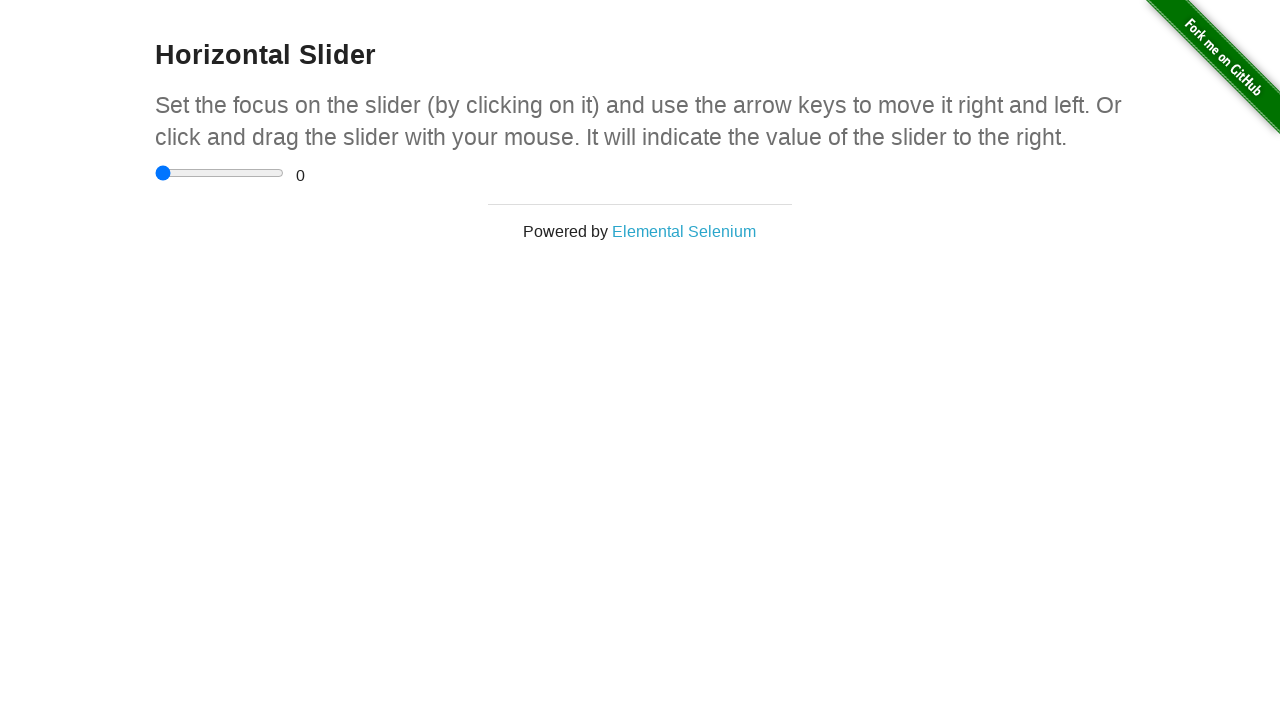

Located range display element
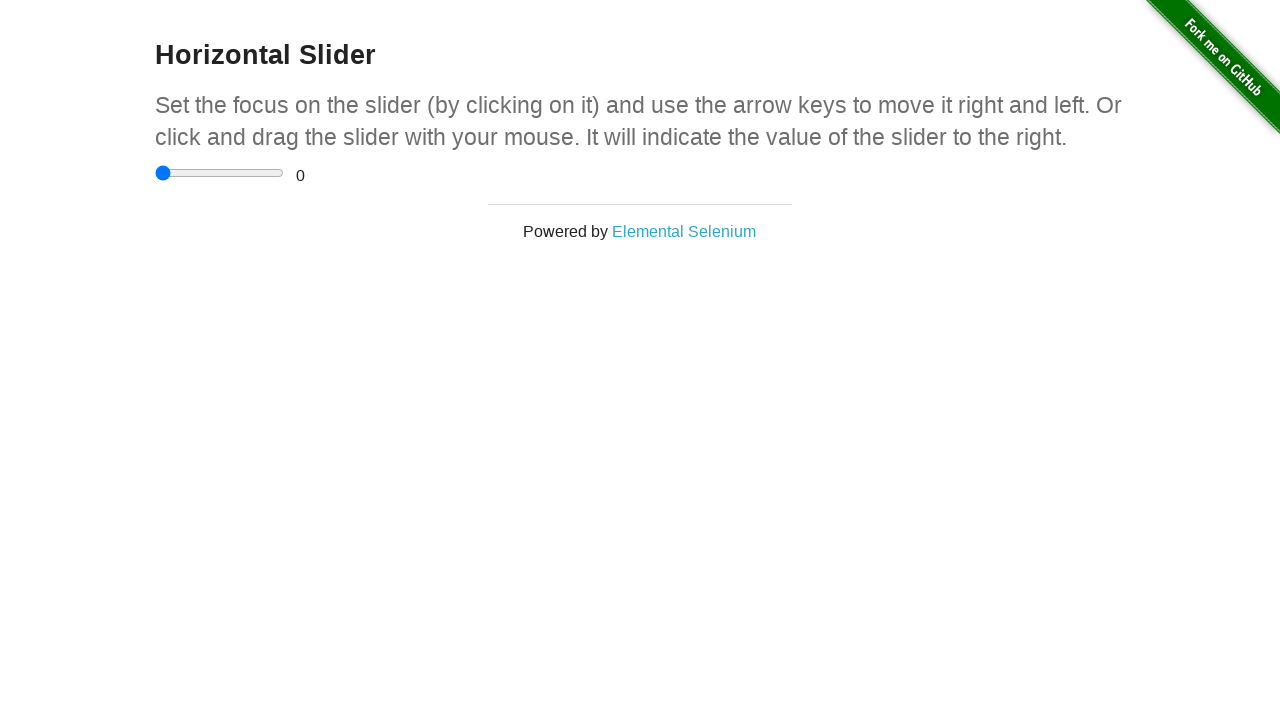

Pressed ArrowRight key on slider, current value: 0.5 on input[type='range']
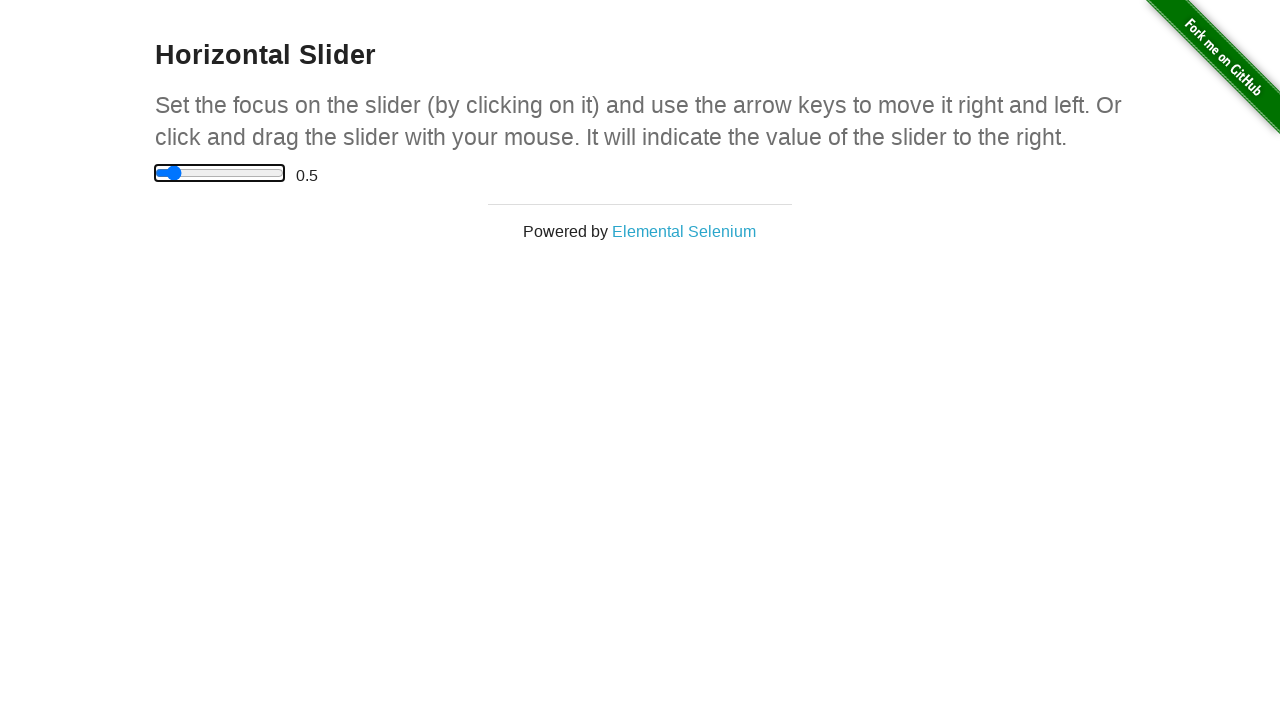

Waited 200ms for slider value to update
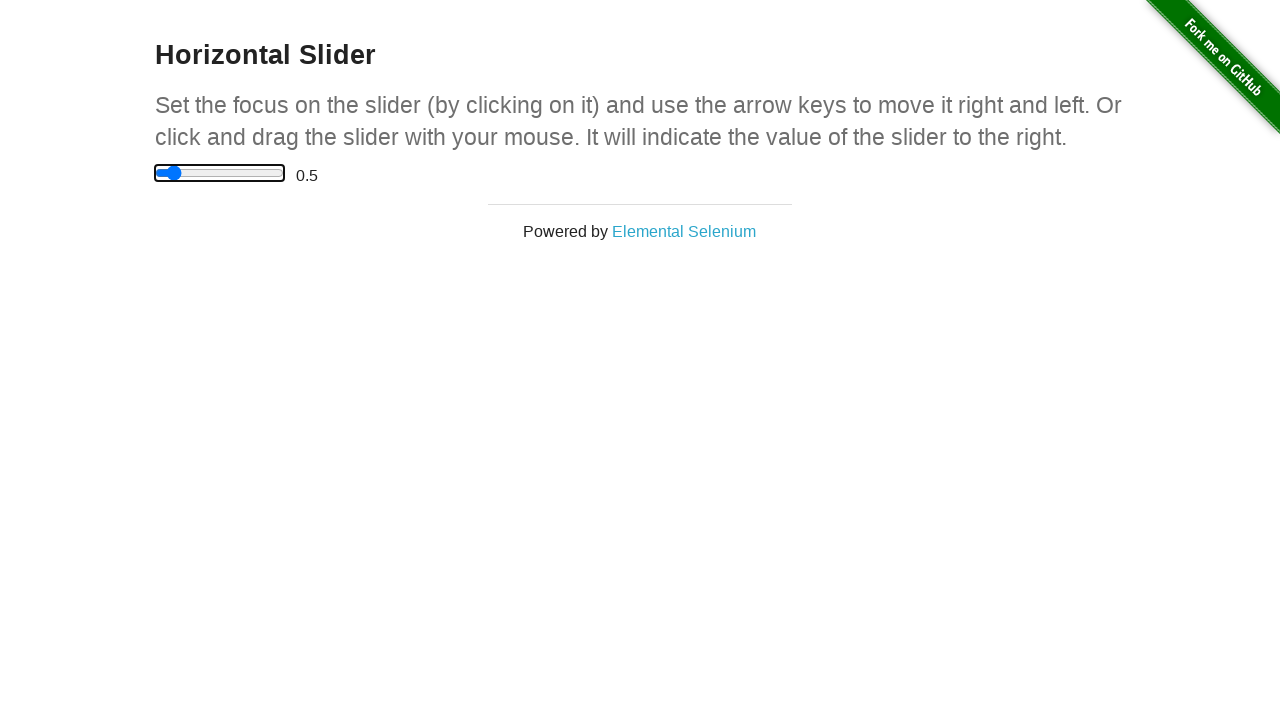

Pressed ArrowRight key on slider, current value: 1 on input[type='range']
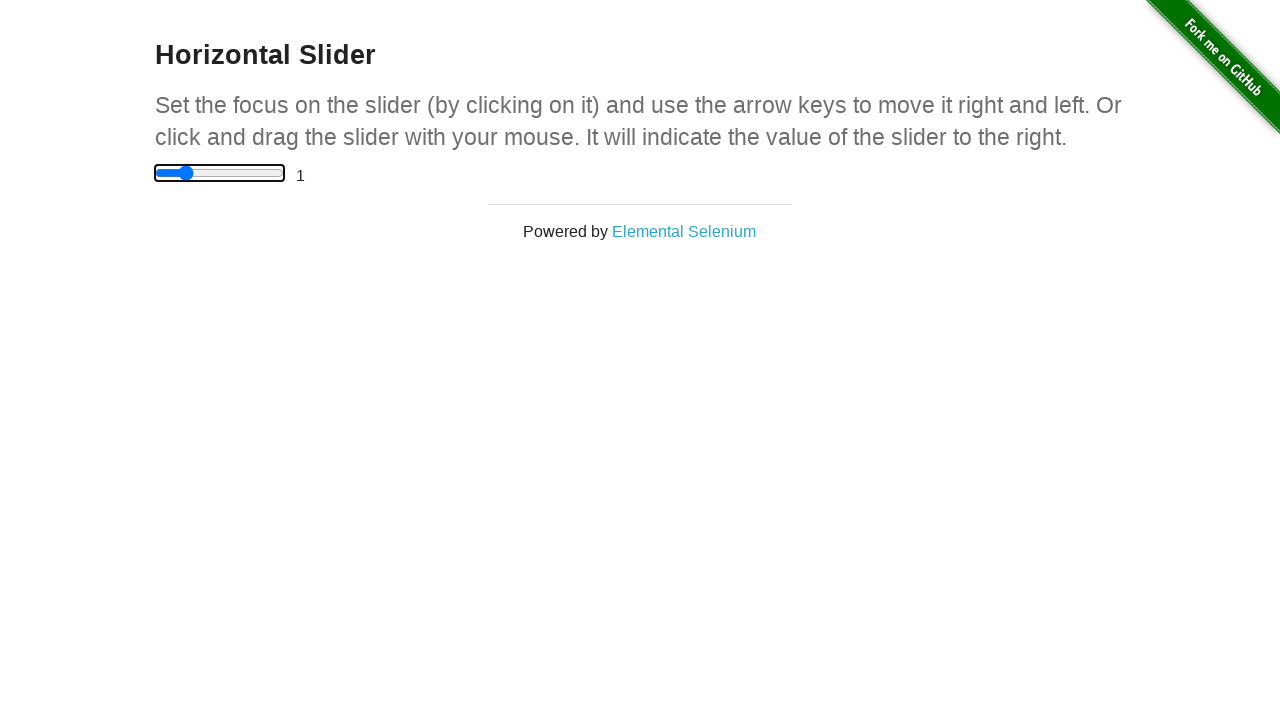

Waited 200ms for slider value to update
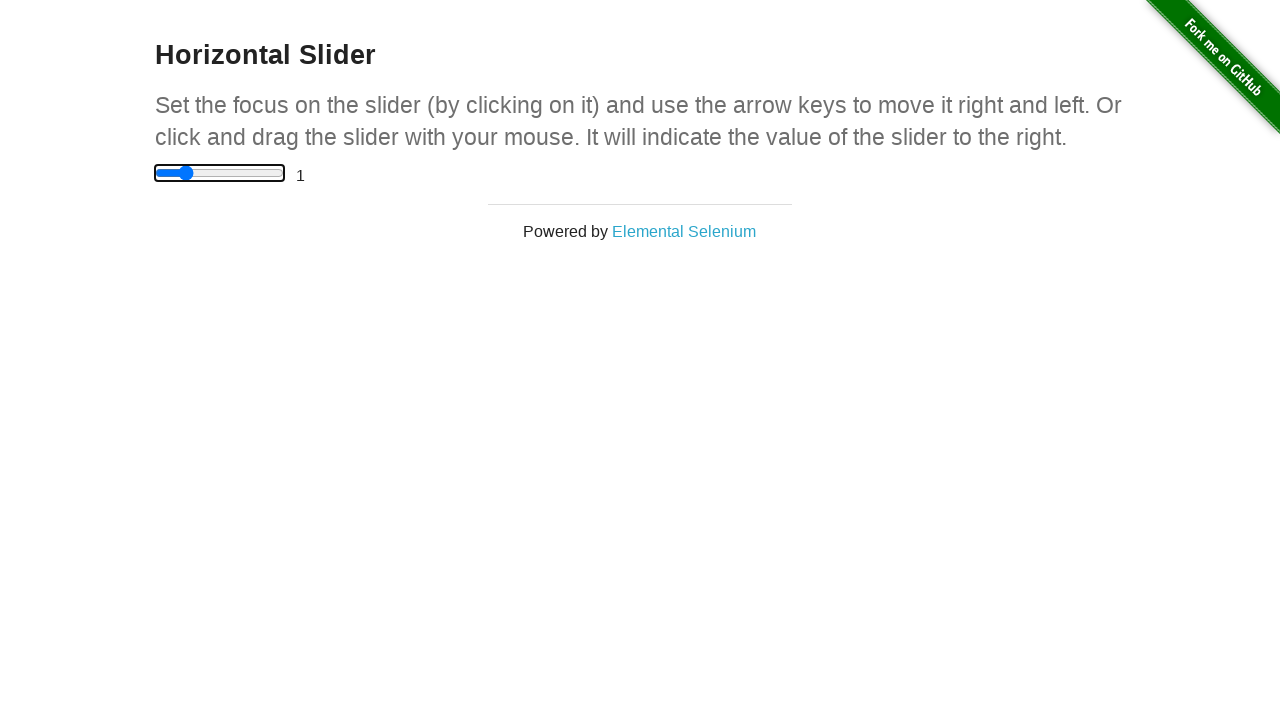

Pressed ArrowRight key on slider, current value: 1.5 on input[type='range']
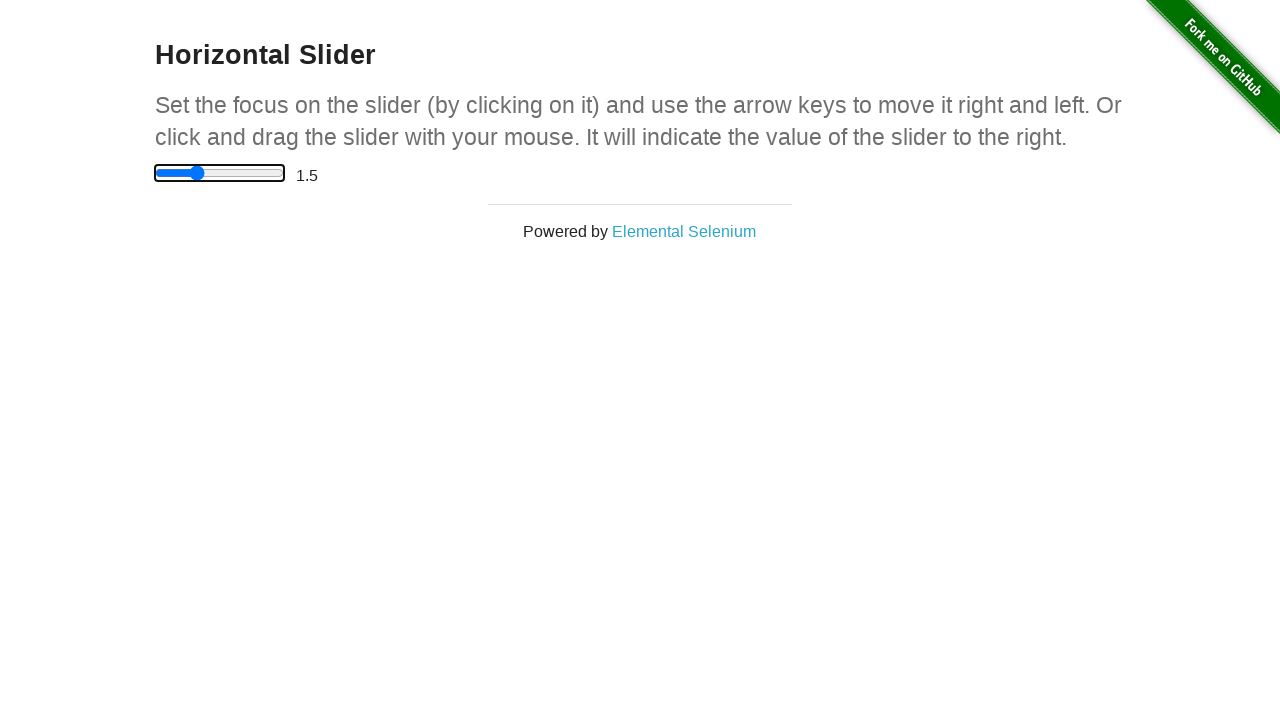

Waited 200ms for slider value to update
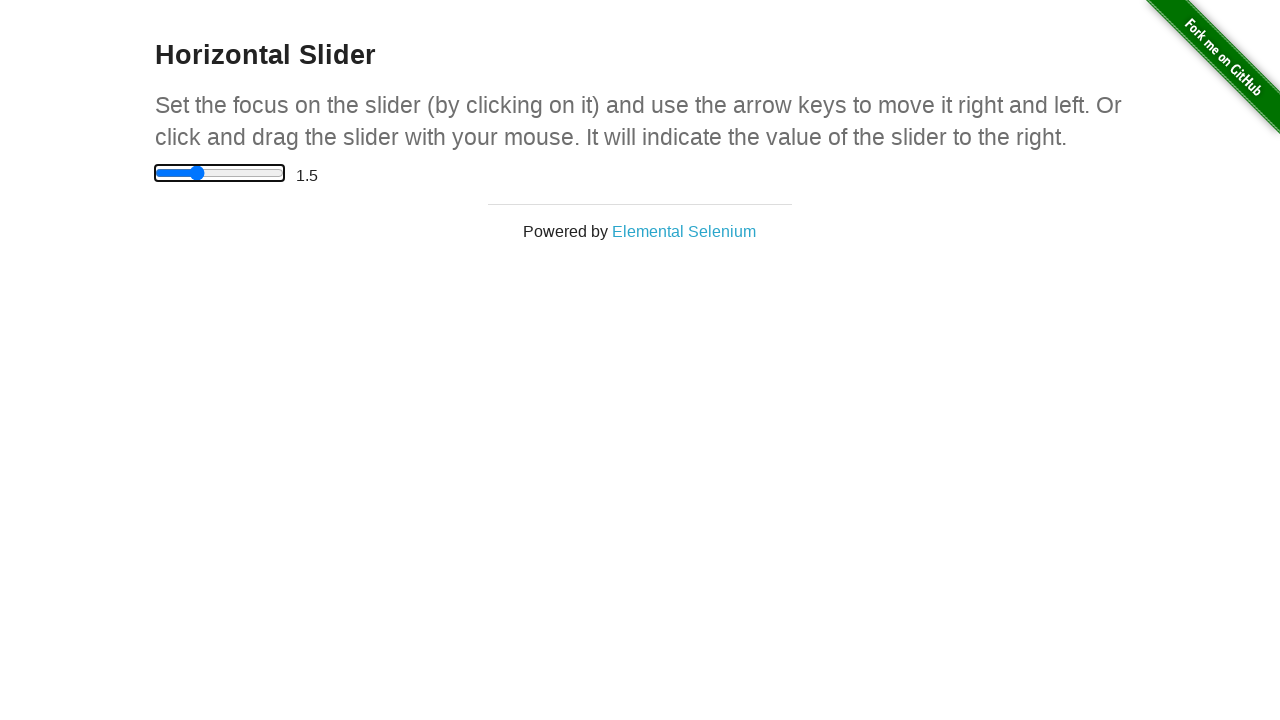

Pressed ArrowRight key on slider, current value: 2 on input[type='range']
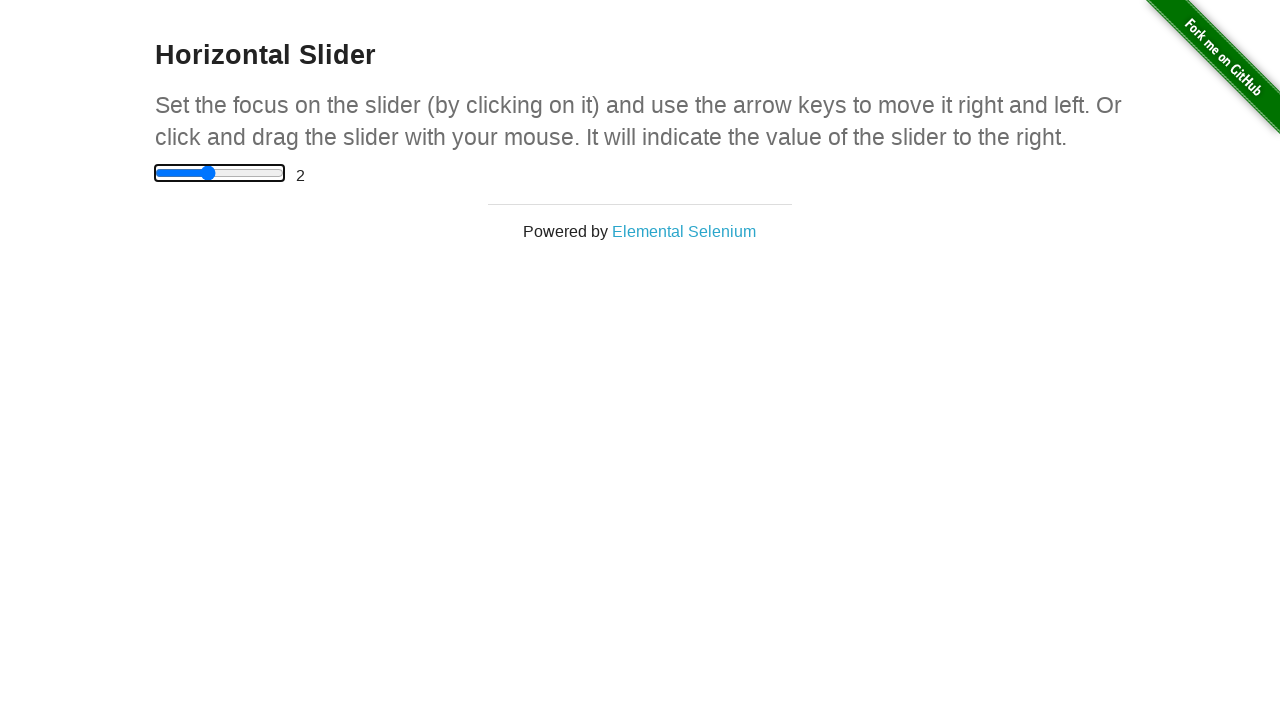

Waited 200ms for slider value to update
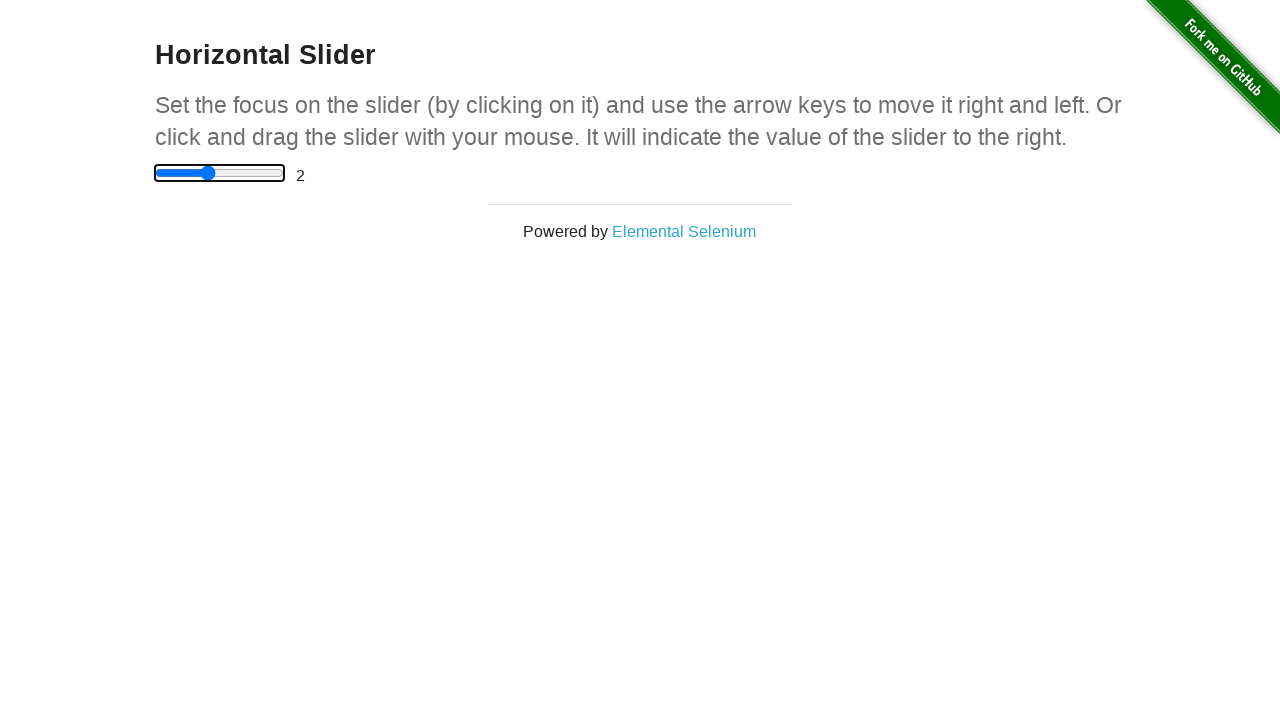

Pressed ArrowRight key on slider, current value: 2.5 on input[type='range']
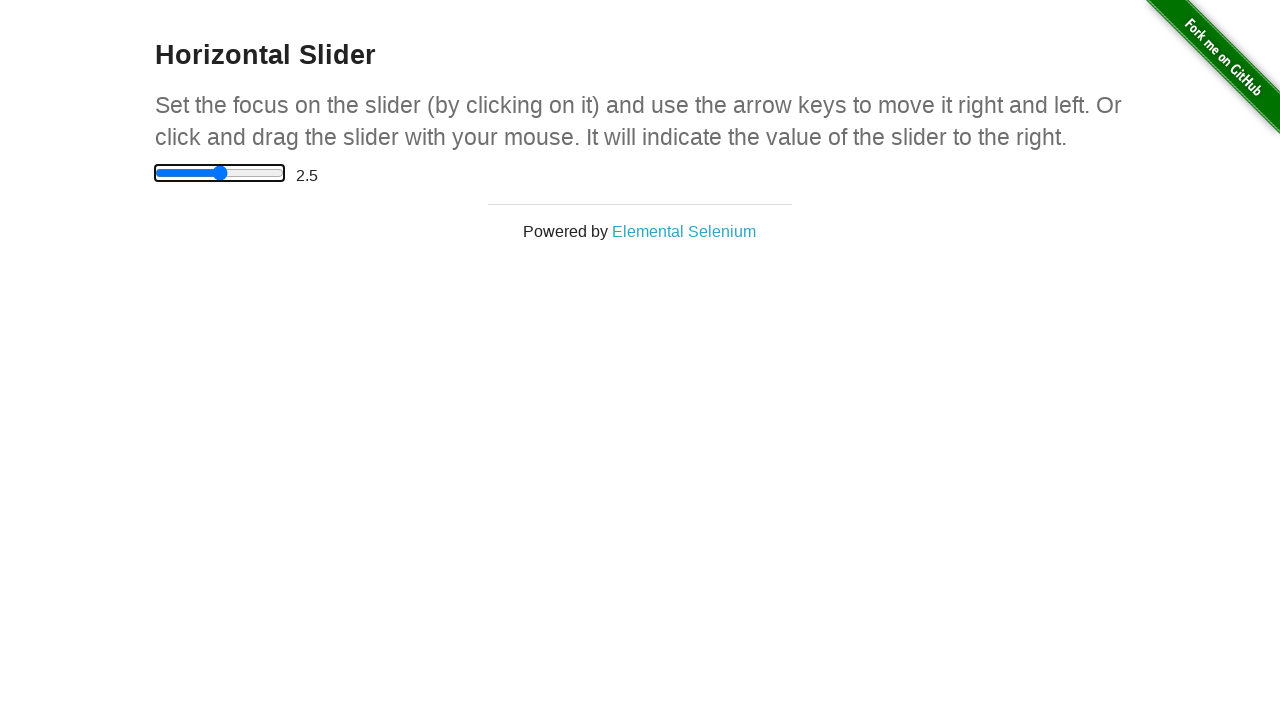

Waited 200ms for slider value to update
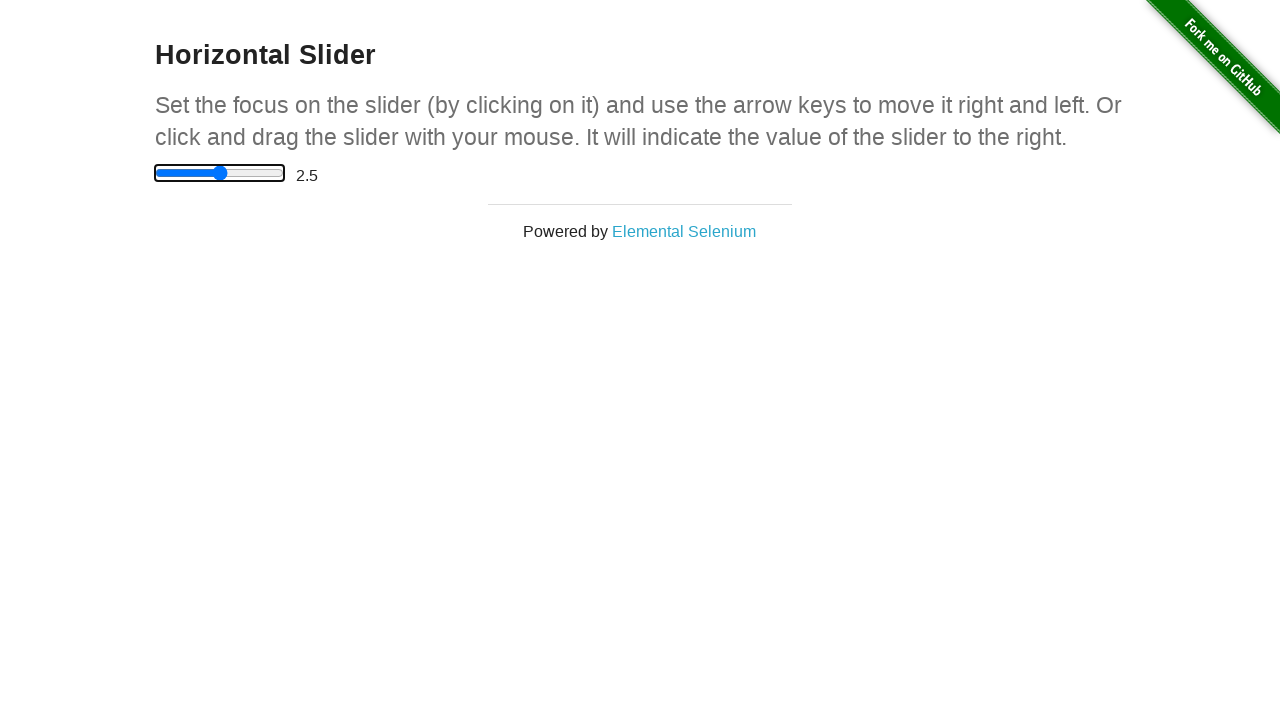

Pressed ArrowRight key on slider, current value: 3 on input[type='range']
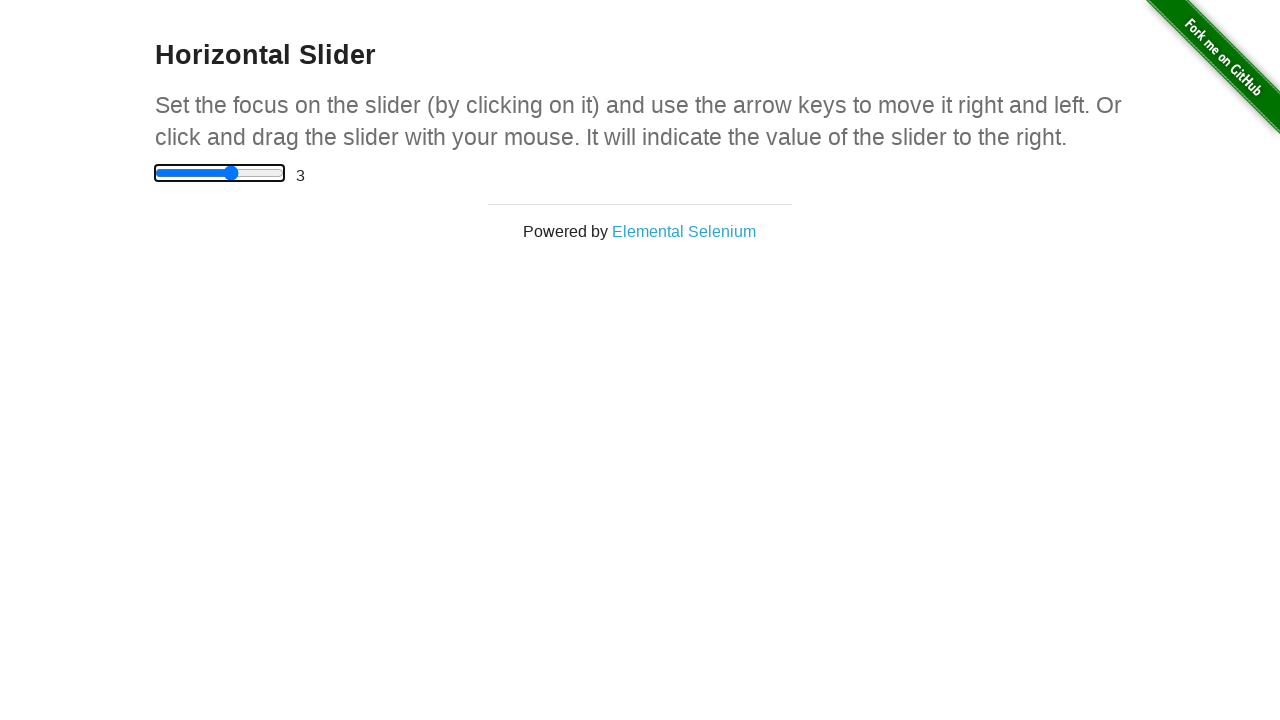

Waited 200ms for slider value to update
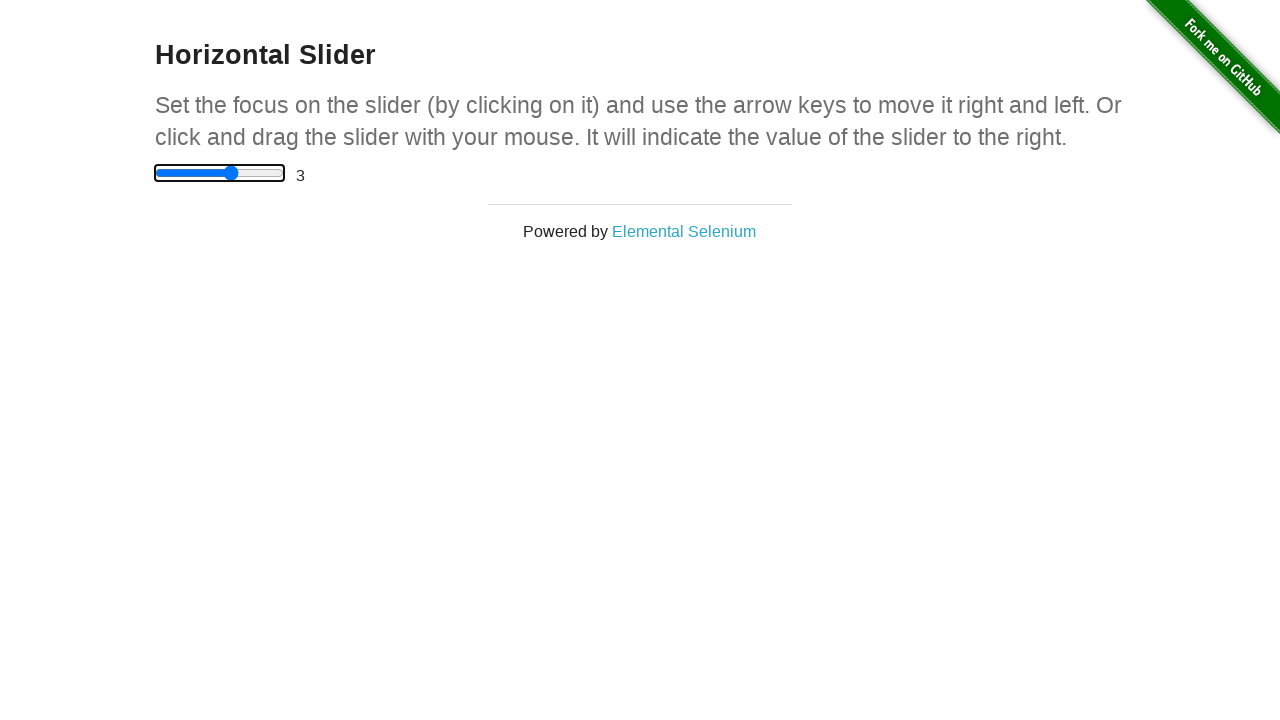

Pressed ArrowRight key on slider, current value: 3.5 on input[type='range']
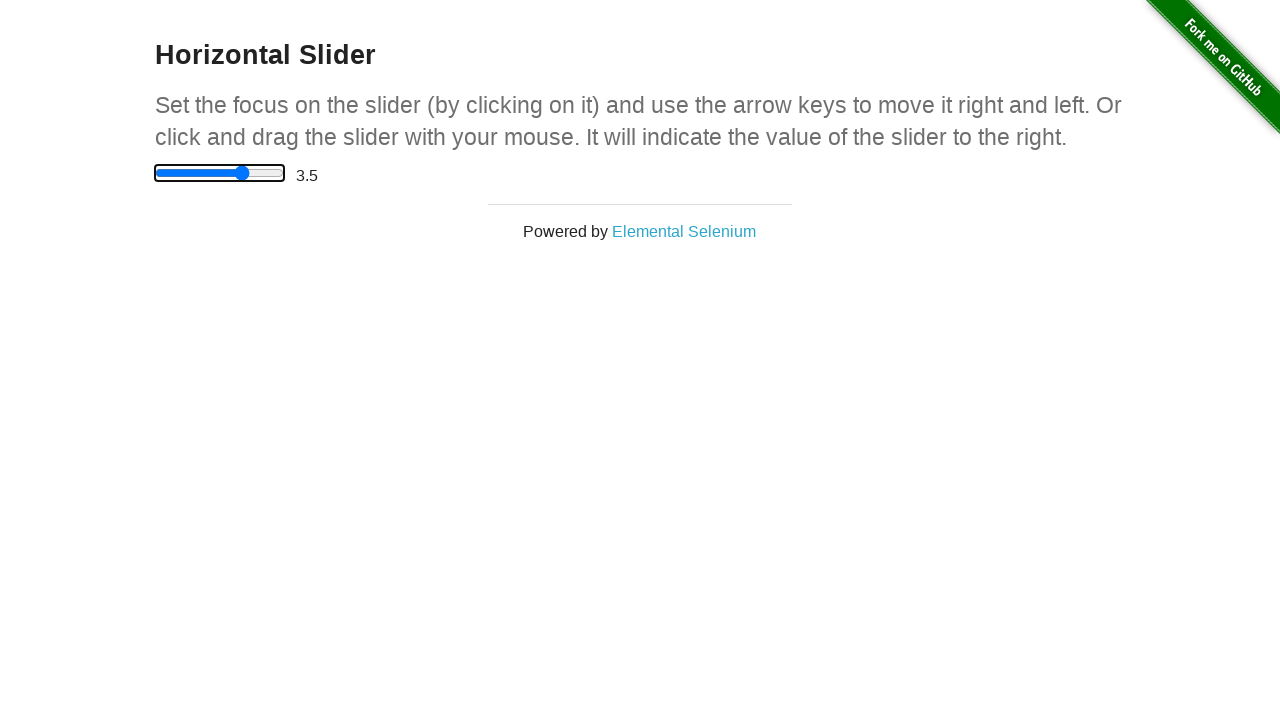

Waited 200ms for slider value to update
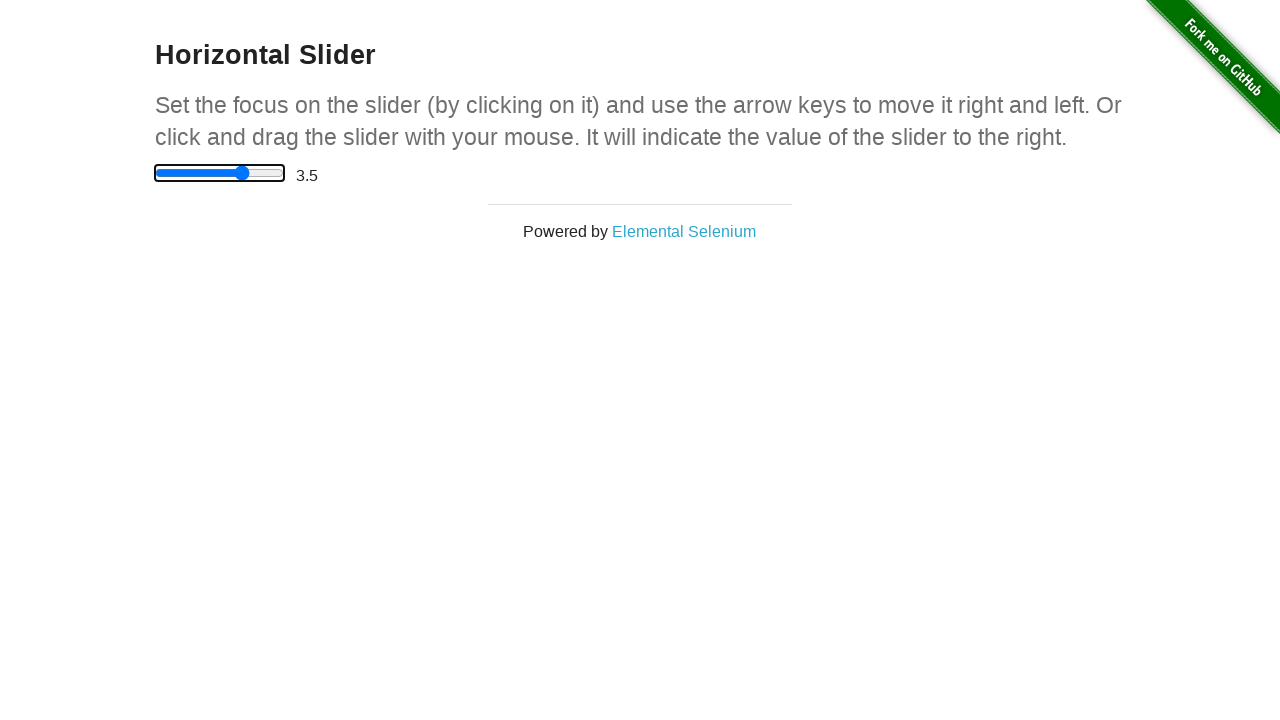

Pressed ArrowRight key on slider, current value: 4 on input[type='range']
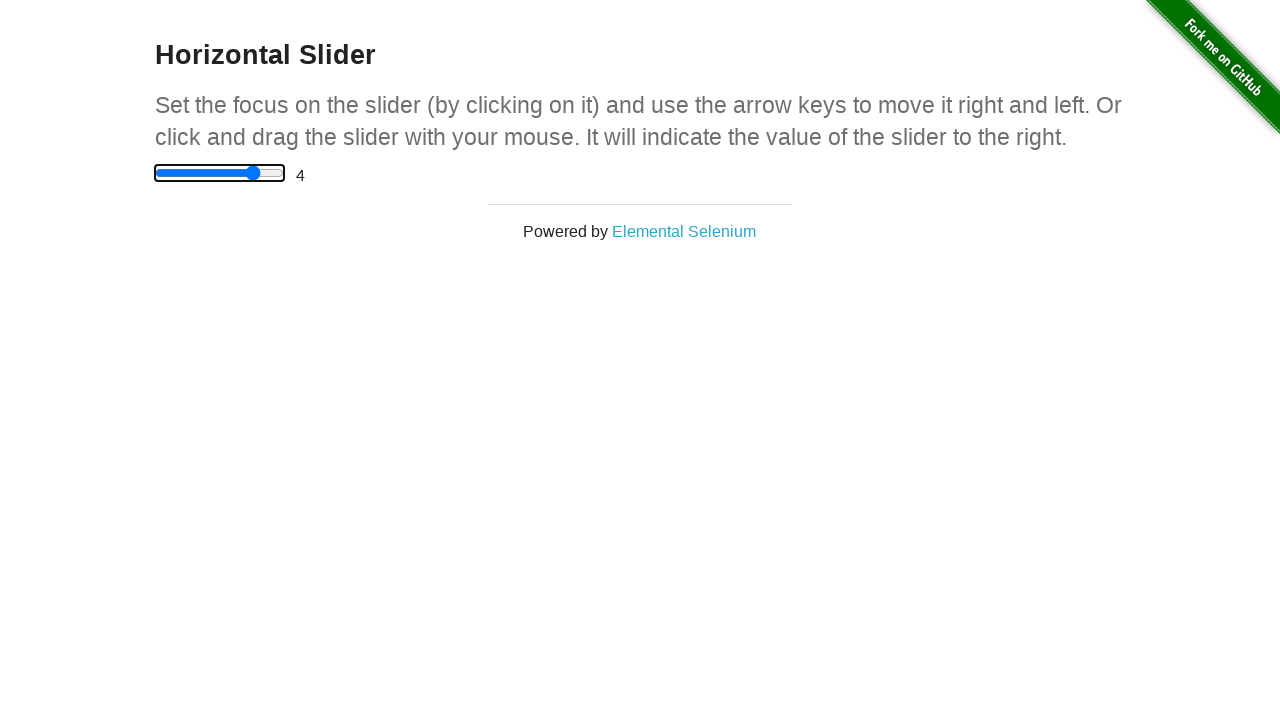

Waited 200ms for slider value to update
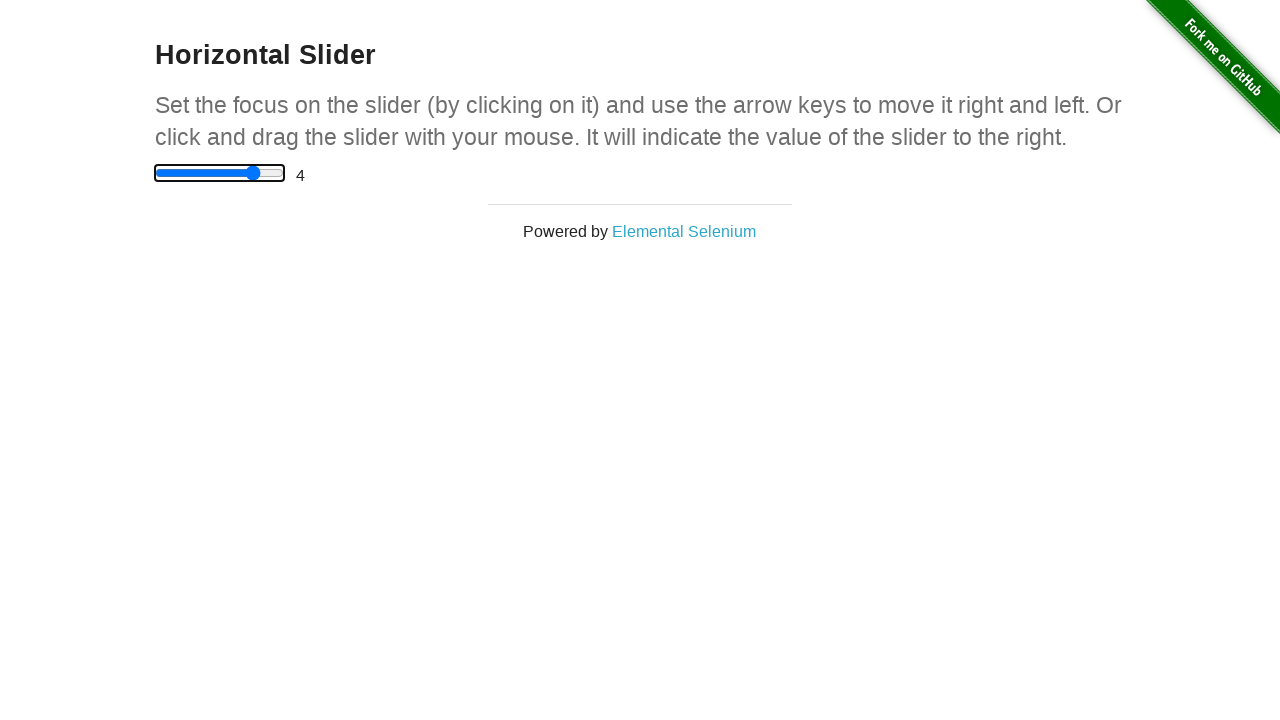

Pressed ArrowRight key on slider, current value: 4.5 on input[type='range']
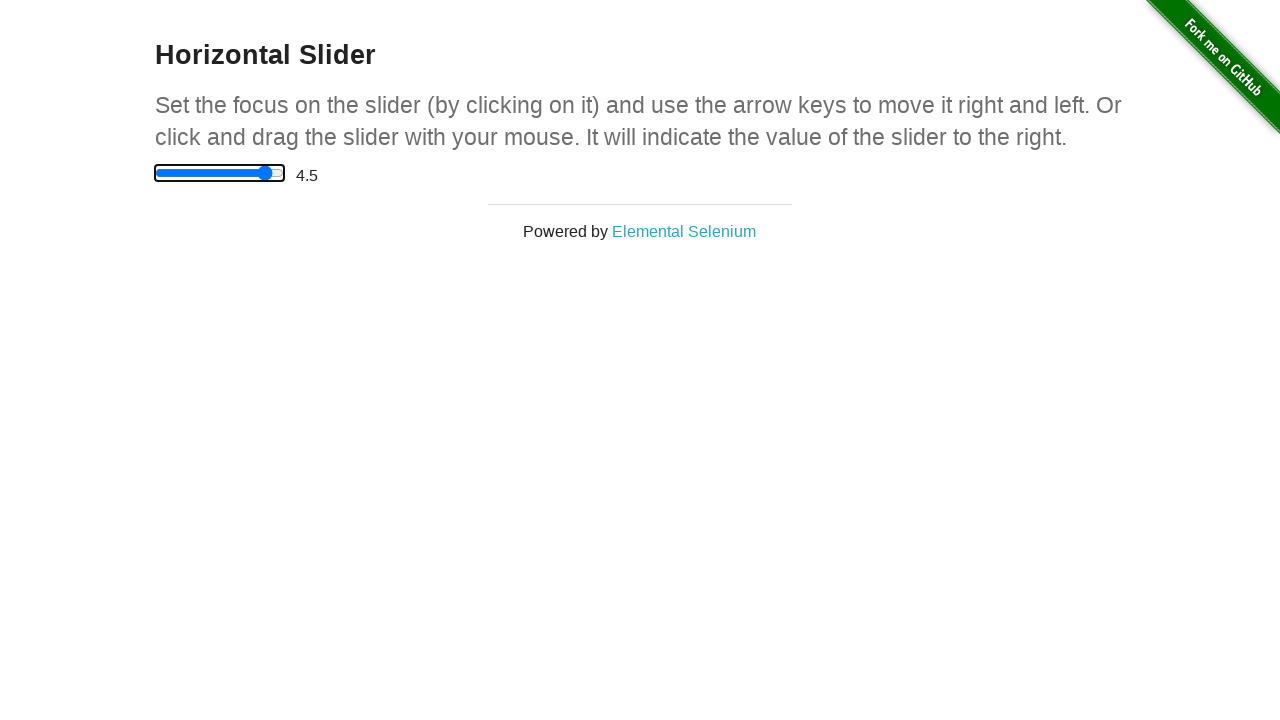

Waited 200ms for slider value to update
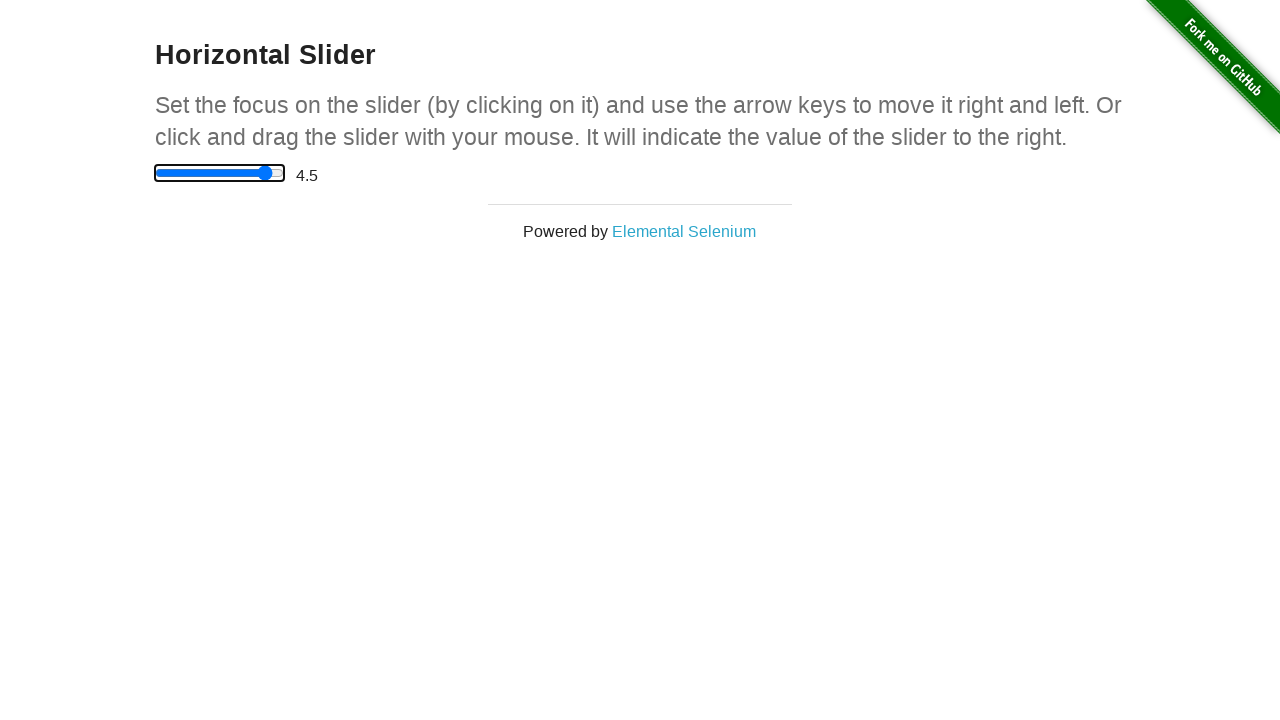

Verified final slider value is 4.5
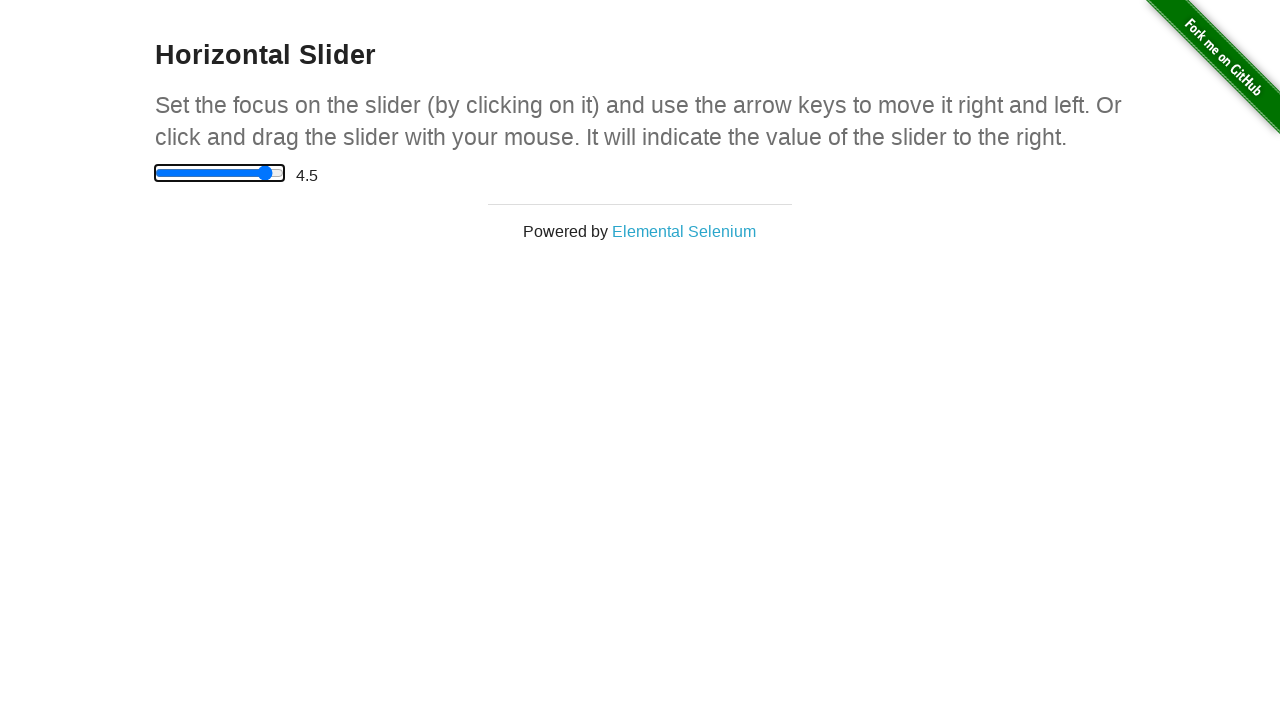

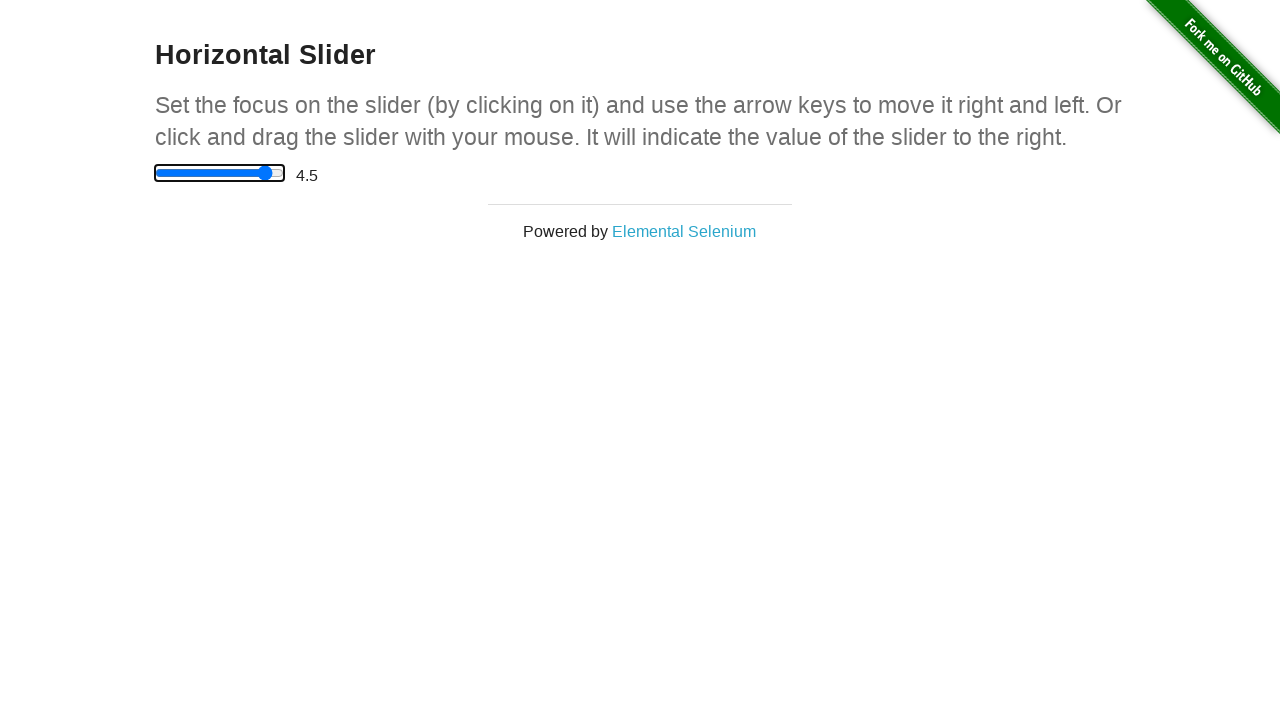